Tests a math exercise form by reading a value from the page, calculating the result using a logarithmic formula, filling in the answer, selecting checkbox and radio options, and submitting the form.

Starting URL: https://suninjuly.github.io/math.html

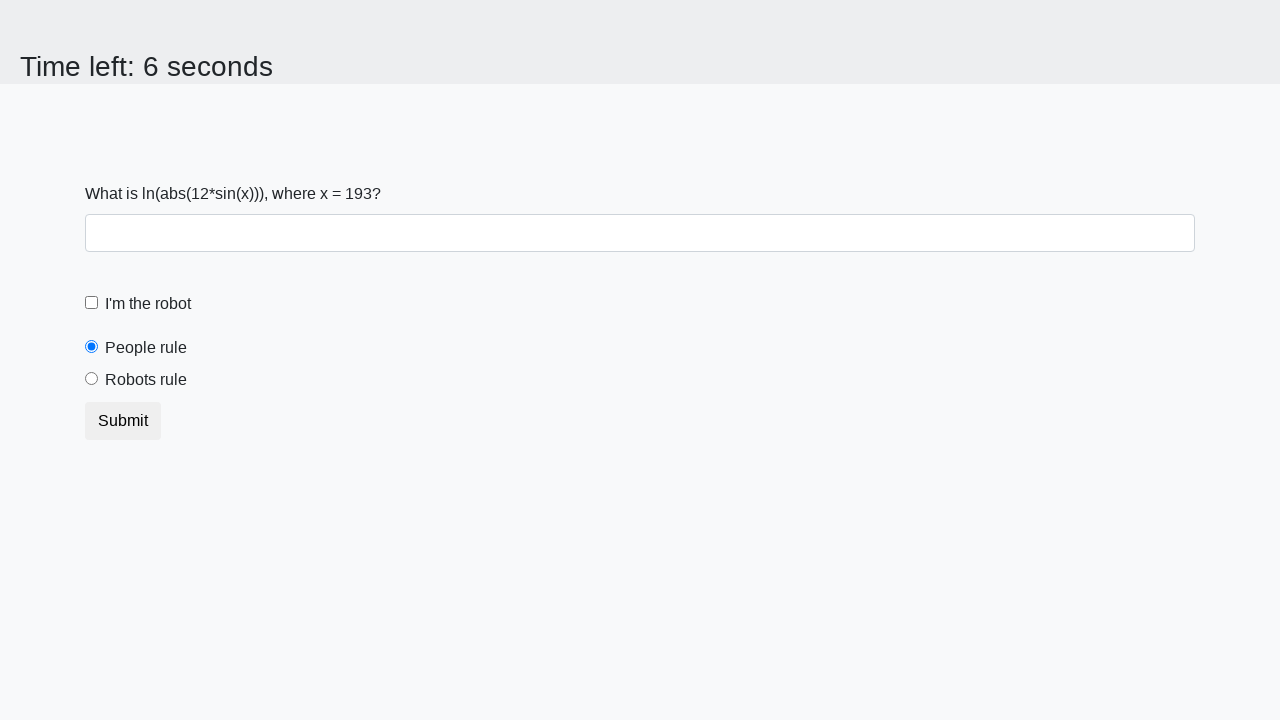

Located the input value element
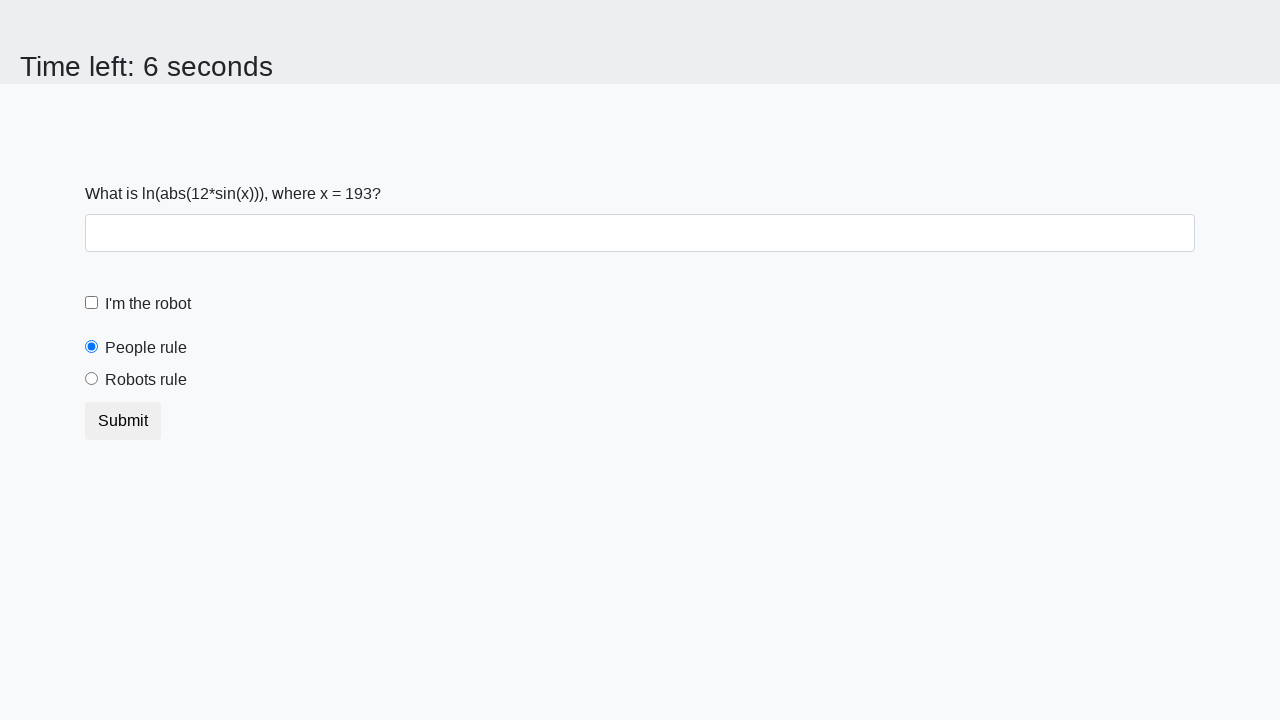

Retrieved x value from the page
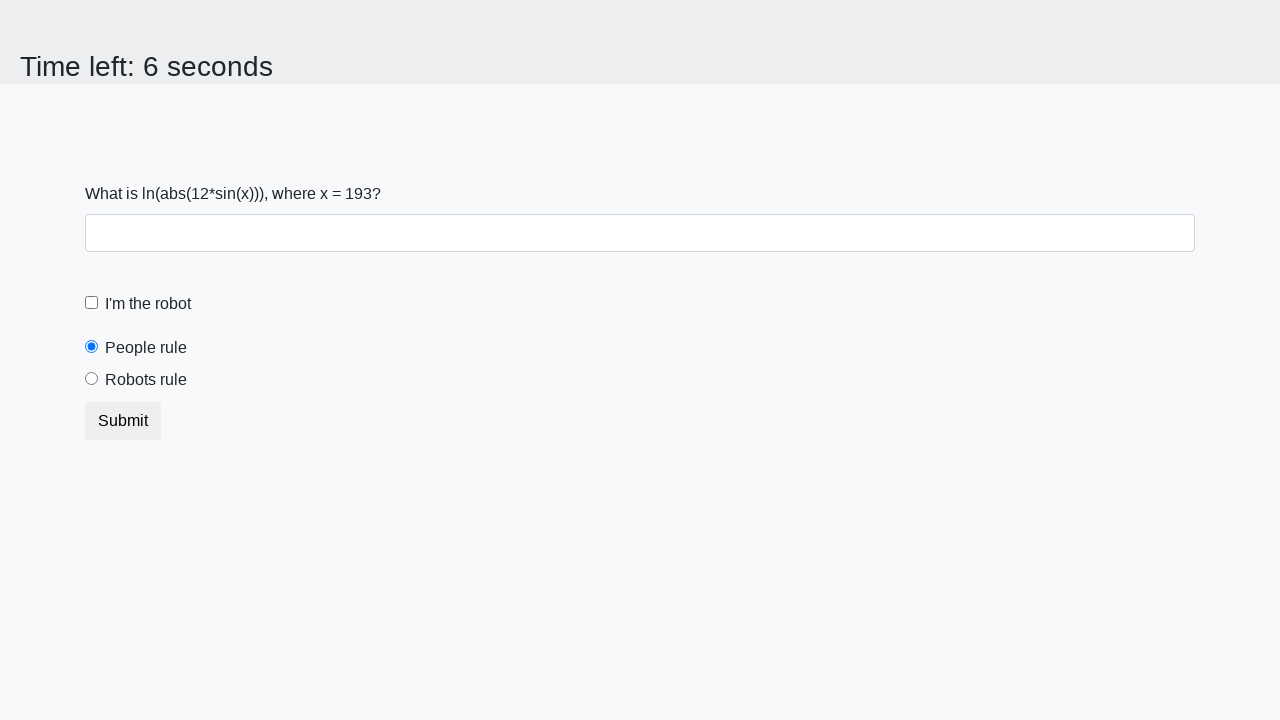

Calculated answer using logarithmic formula: 2.4631277771192406
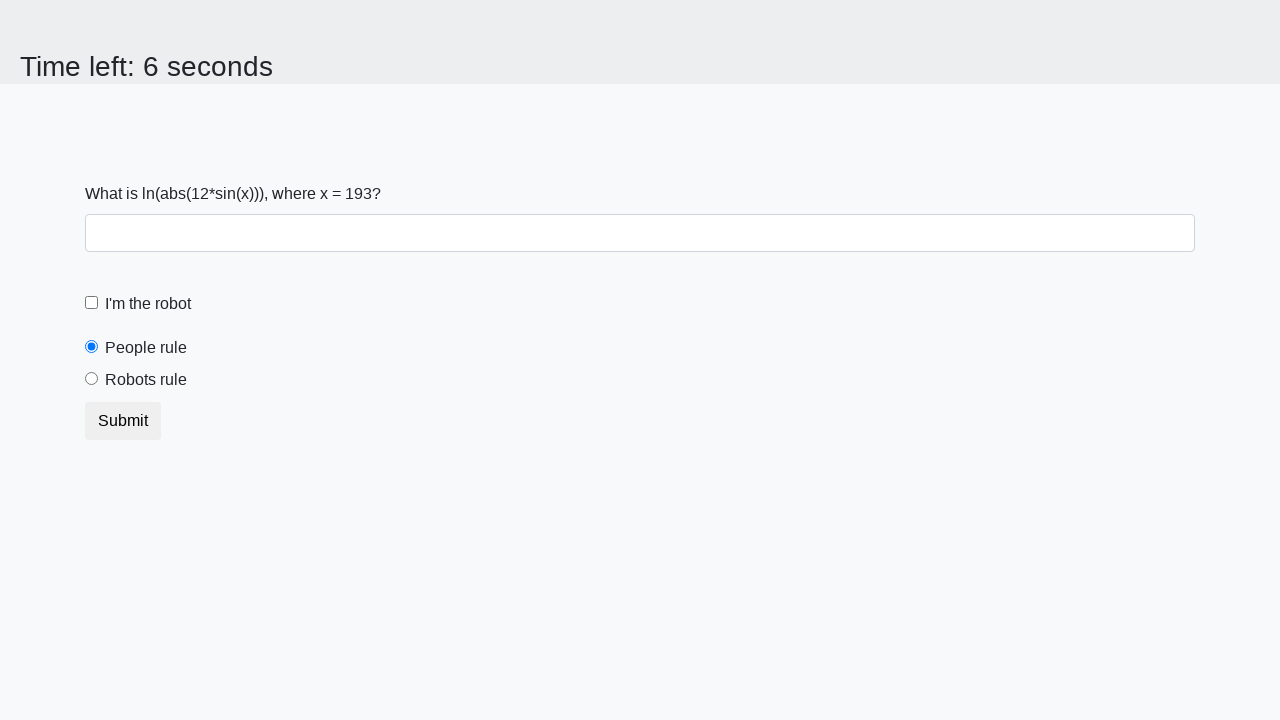

Filled answer field with calculated result on #answer
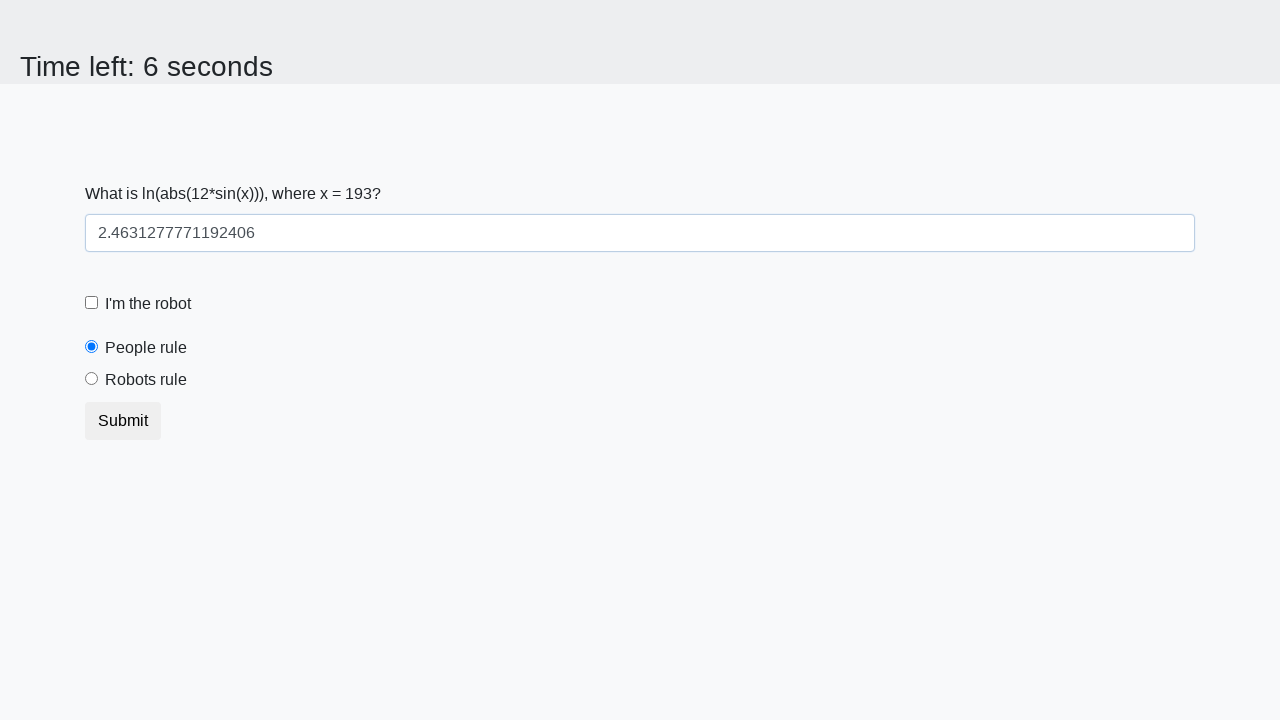

Clicked the checkbox at (92, 303) on input[type='checkbox']
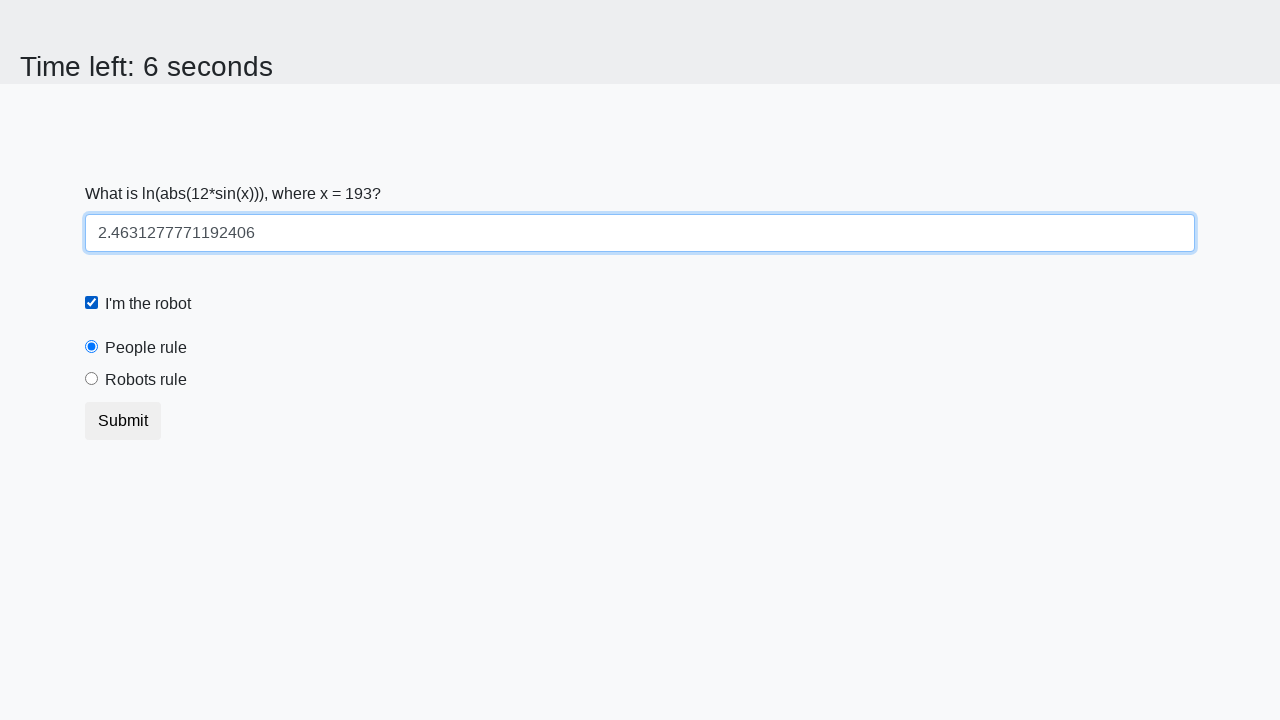

Selected 'robots' radio button at (92, 379) on input[value='robots']
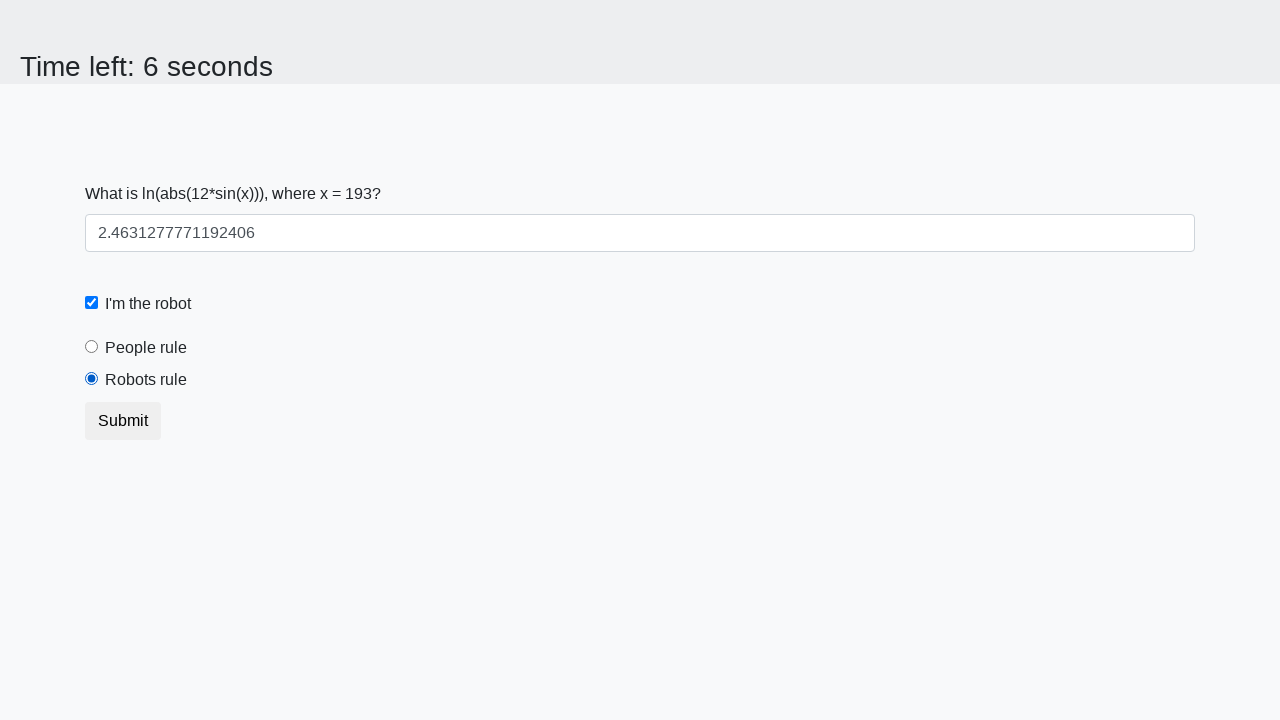

Submitted the form by clicking the submit button at (123, 421) on button.btn
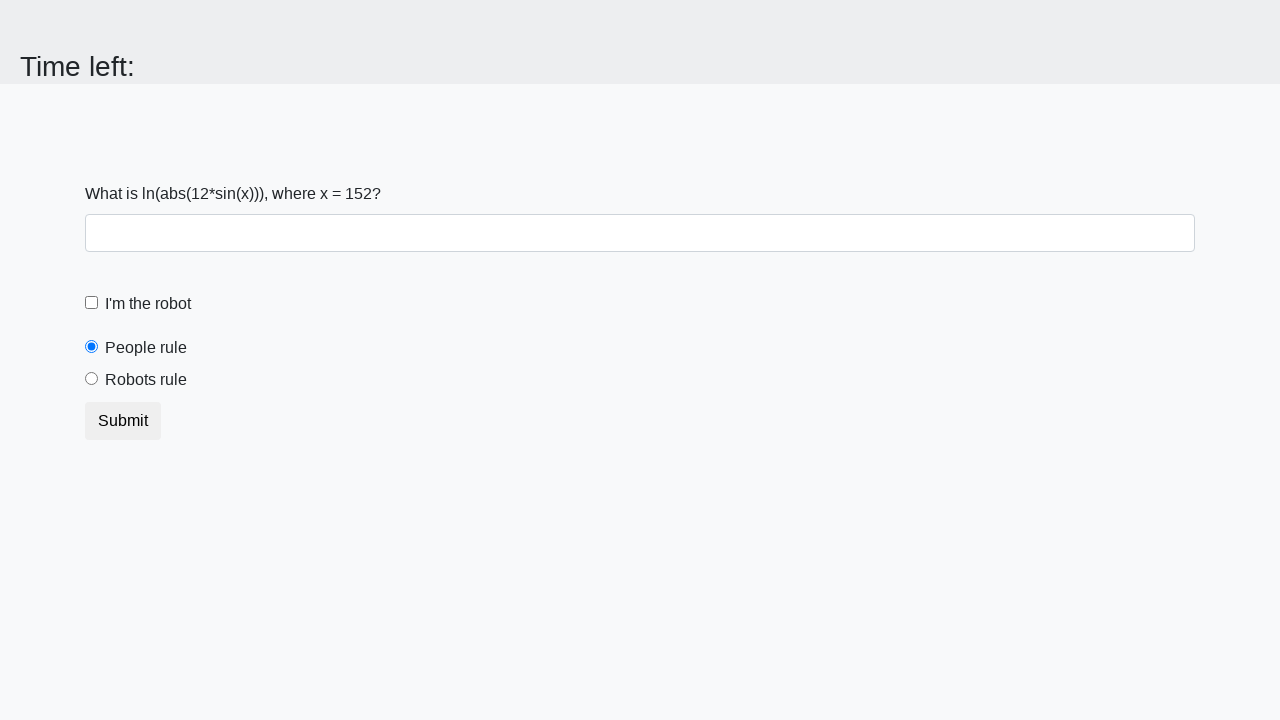

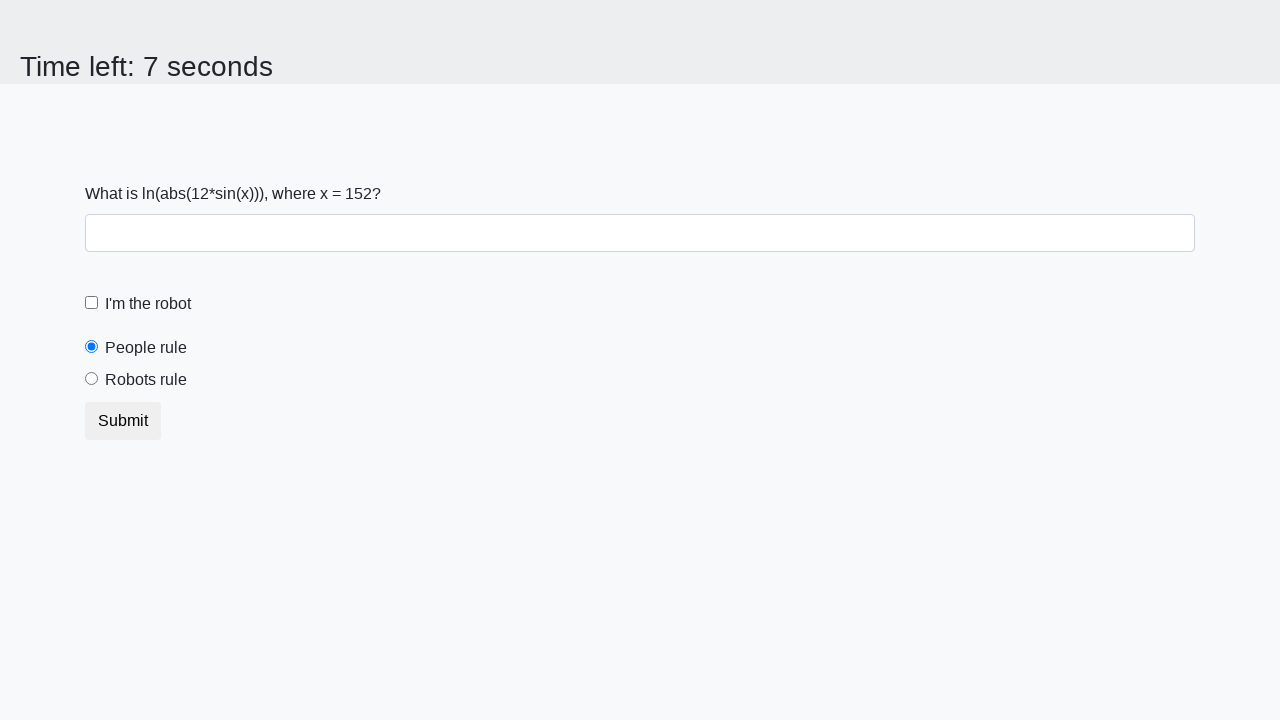